Solves a math problem by reading a value from the page, calculating the result using a formula, and submitting the answer along with checkbox selections

Starting URL: https://suninjuly.github.io/math.html

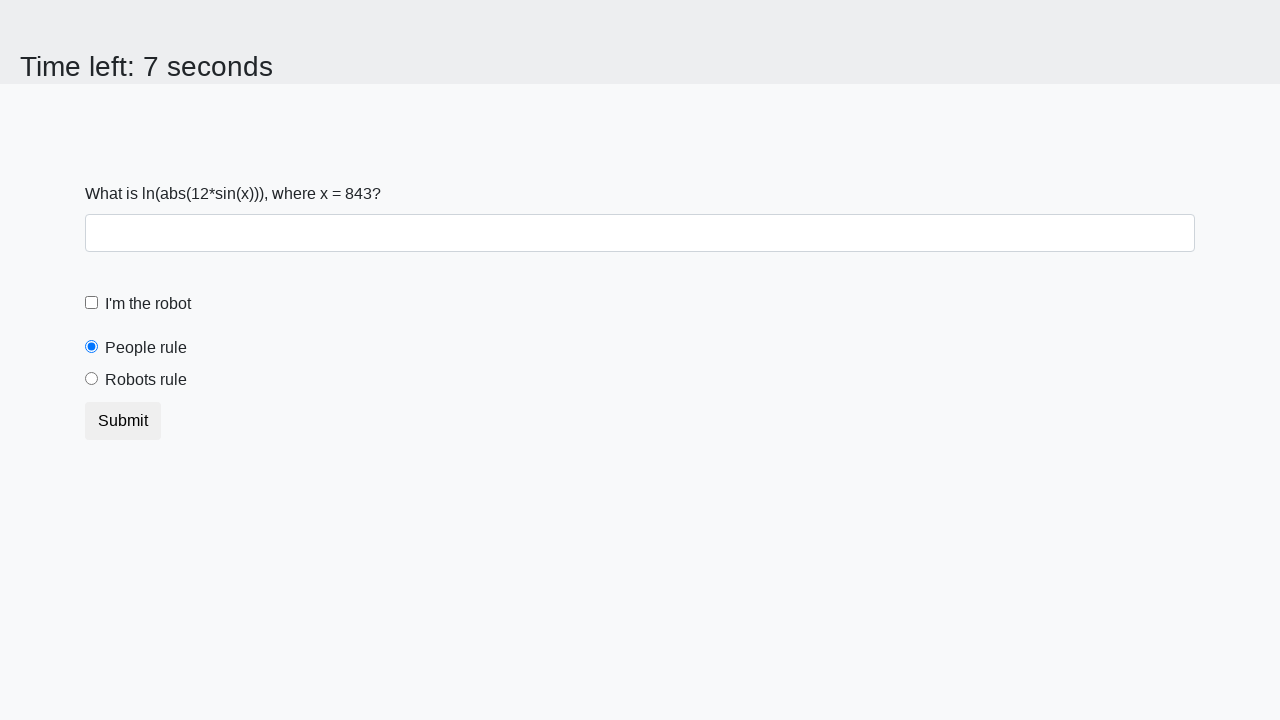

Navigated to math problem page
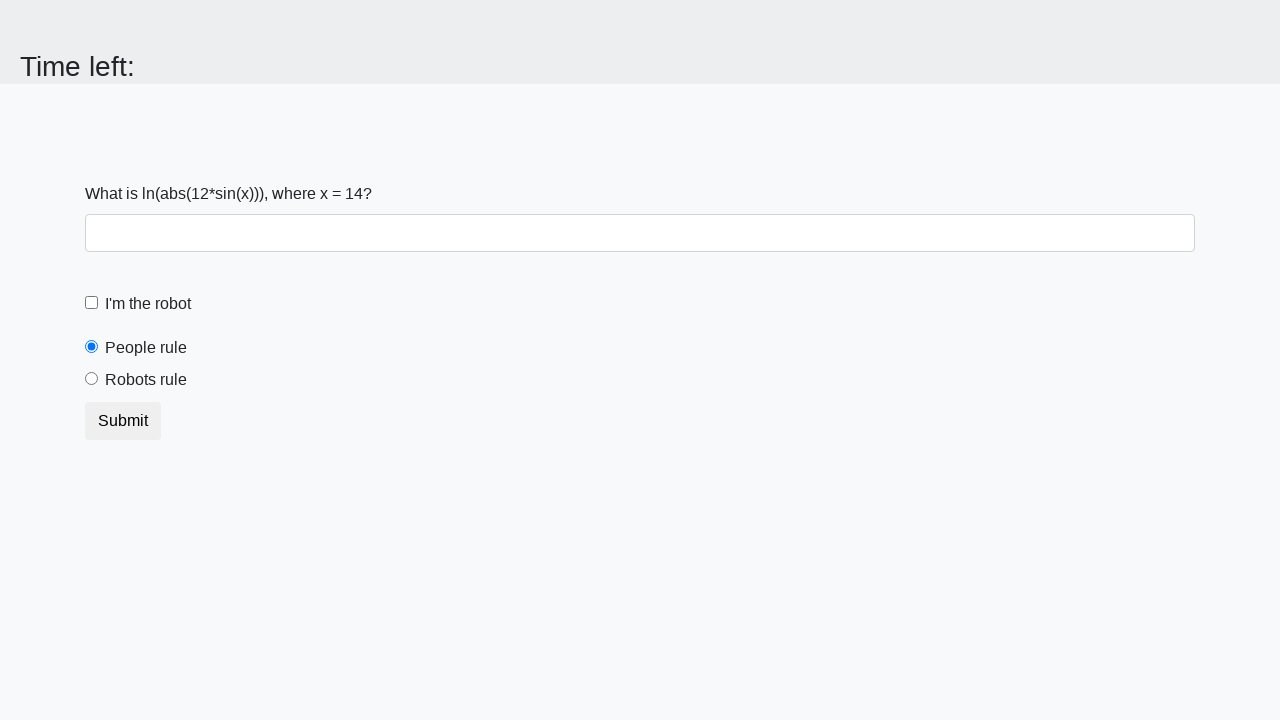

Read value from #input_value element
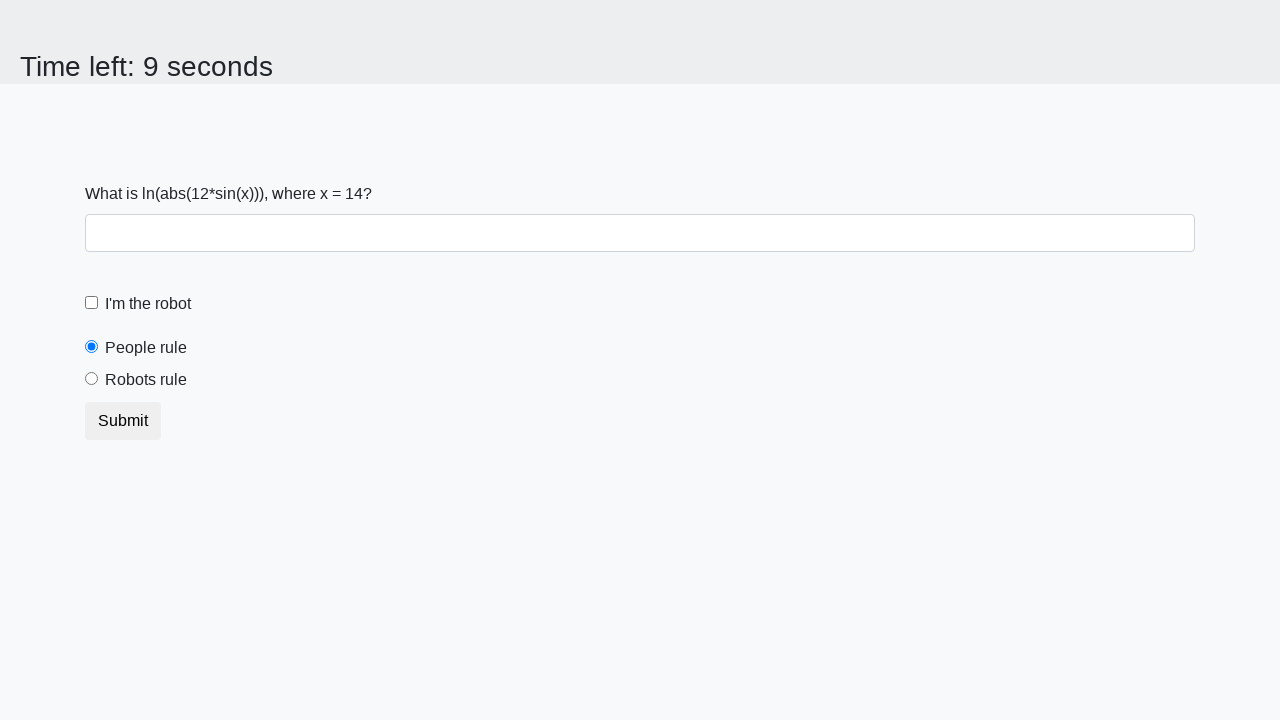

Calculated result using formula: log(abs(12*sin(x)))
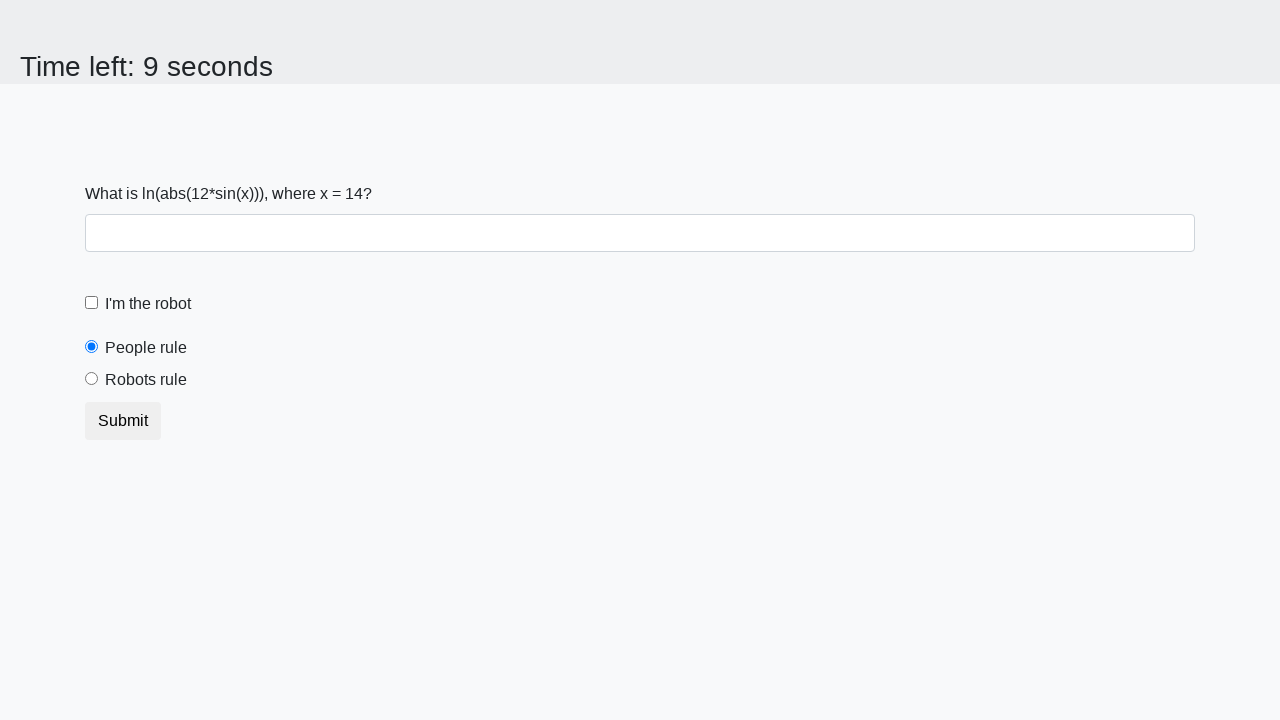

Filled answer field with calculated result on #answer
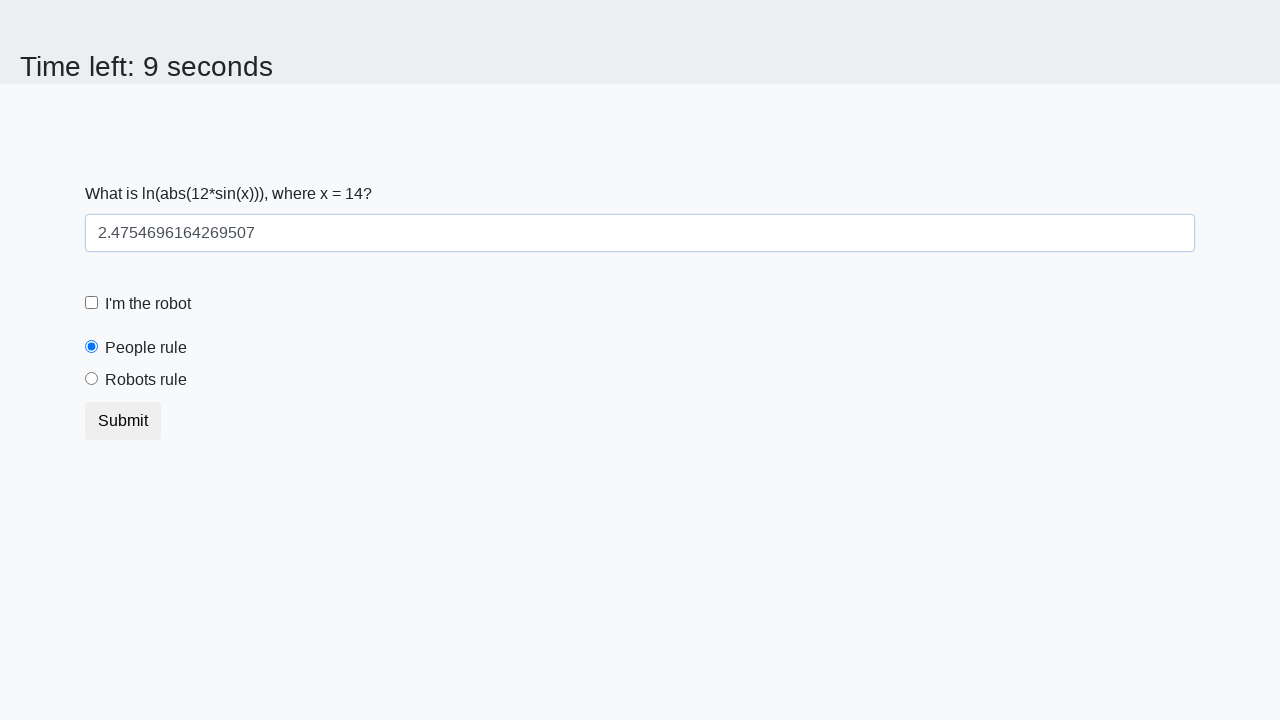

Checked the robot checkbox at (92, 303) on #robotCheckbox
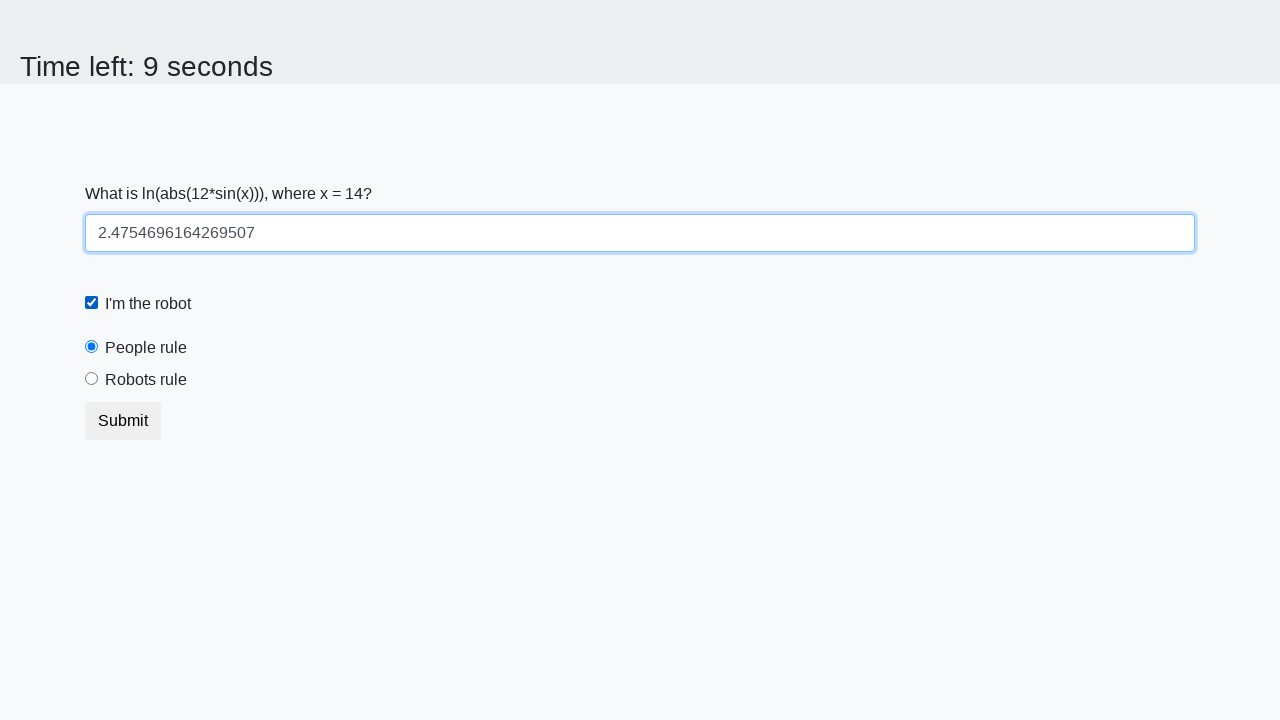

Selected the robots rule radio button at (92, 379) on #robotsRule
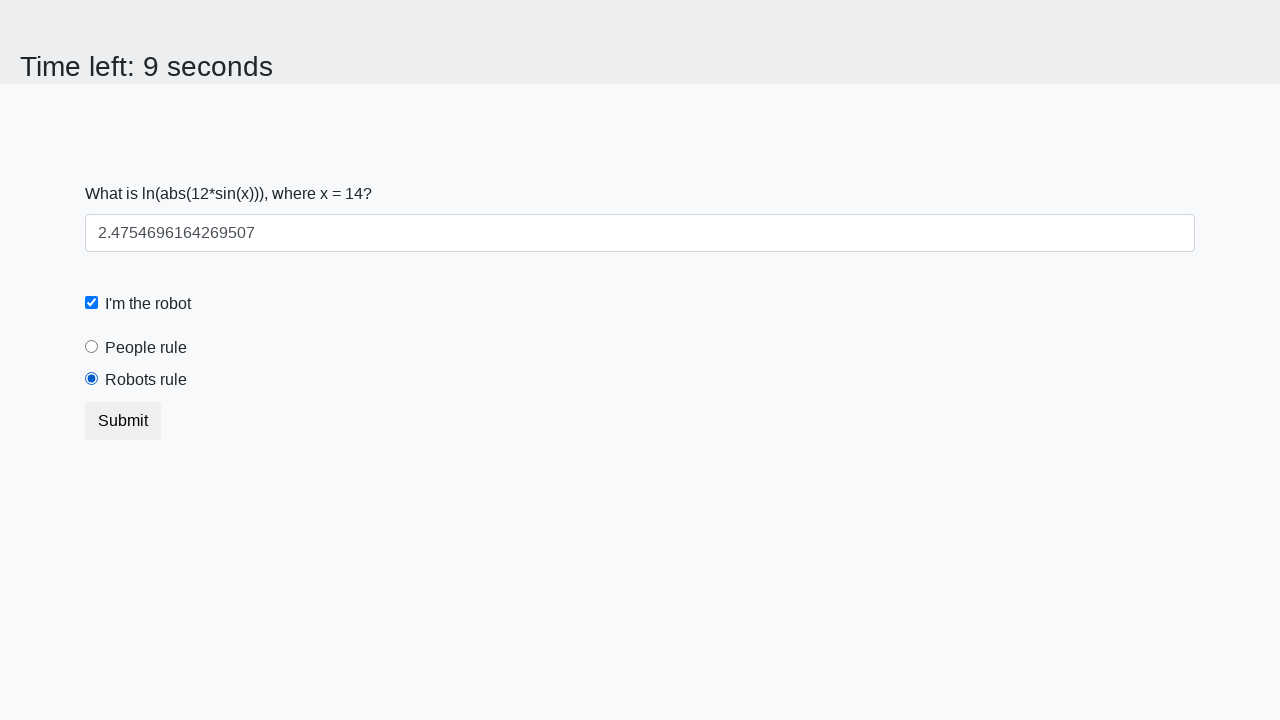

Submitted the form at (123, 421) on .btn.btn-default
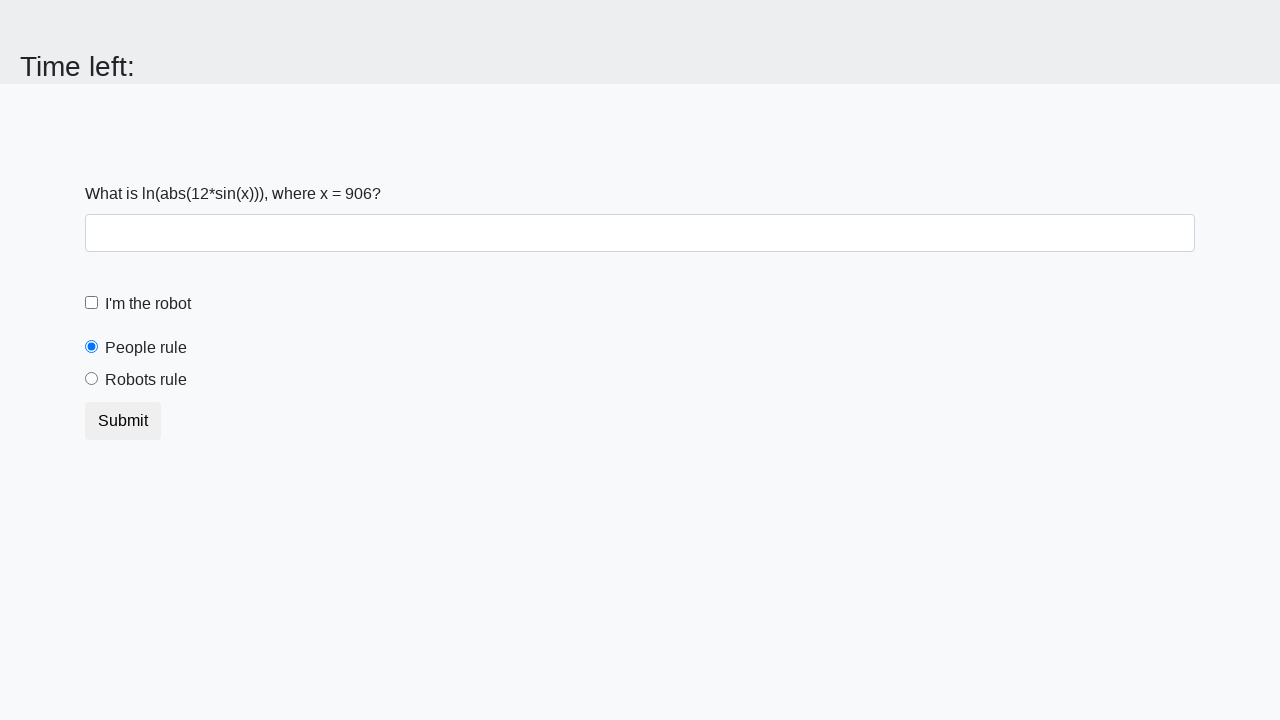

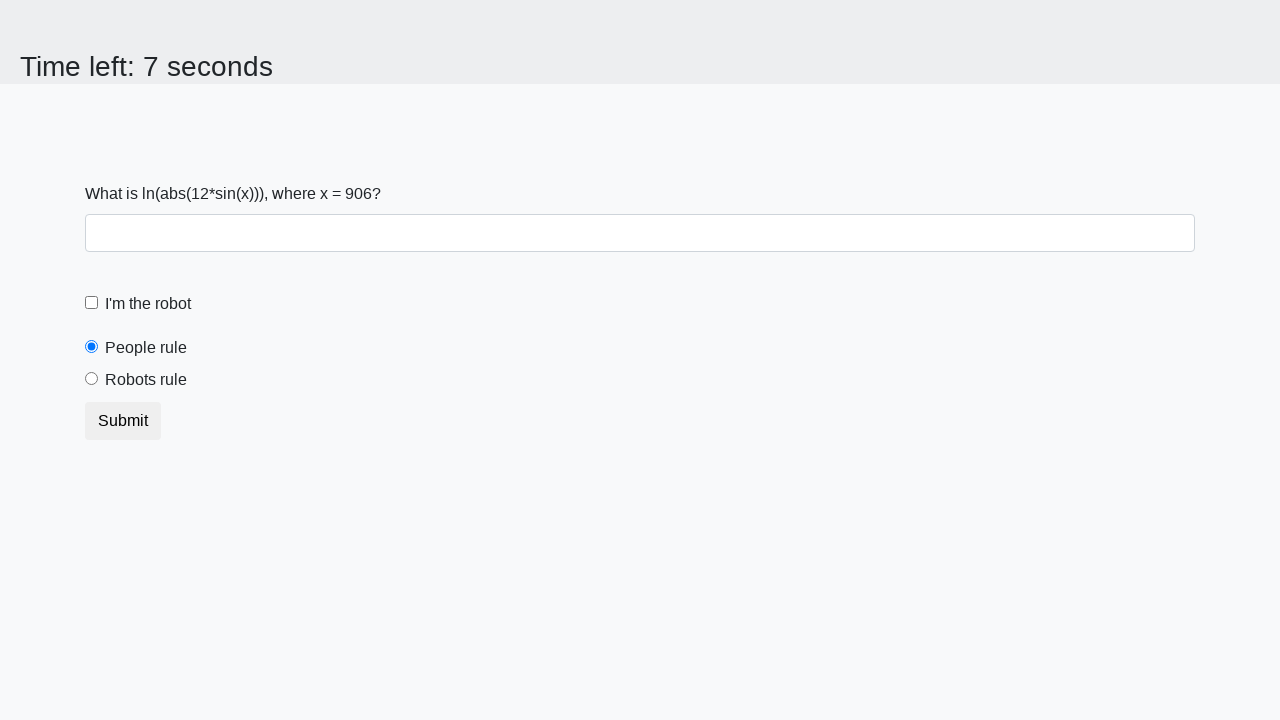